Tests hover functionality by hovering over three figure elements and verifying that the correct user names (user1, user2, user3) are displayed when hovering over each figure.

Starting URL: https://the-internet.herokuapp.com/hovers

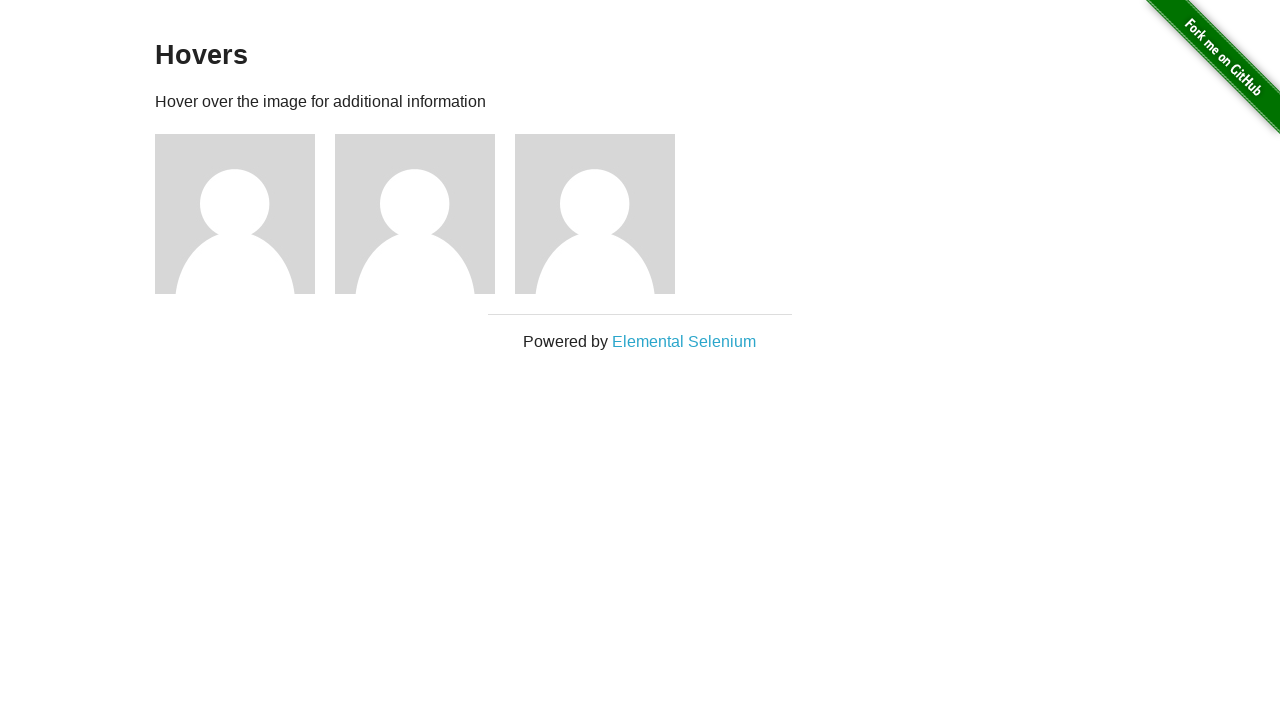

Located all figure elements on the page
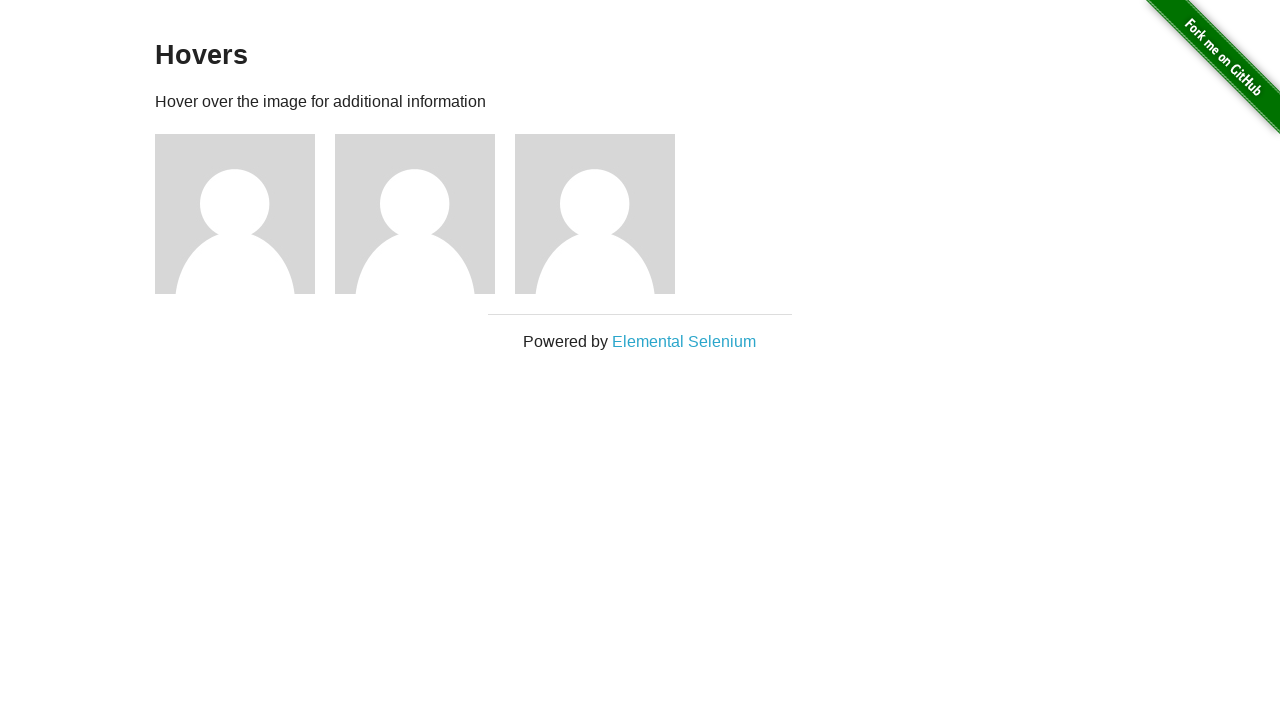

Located all h5 name elements on the page
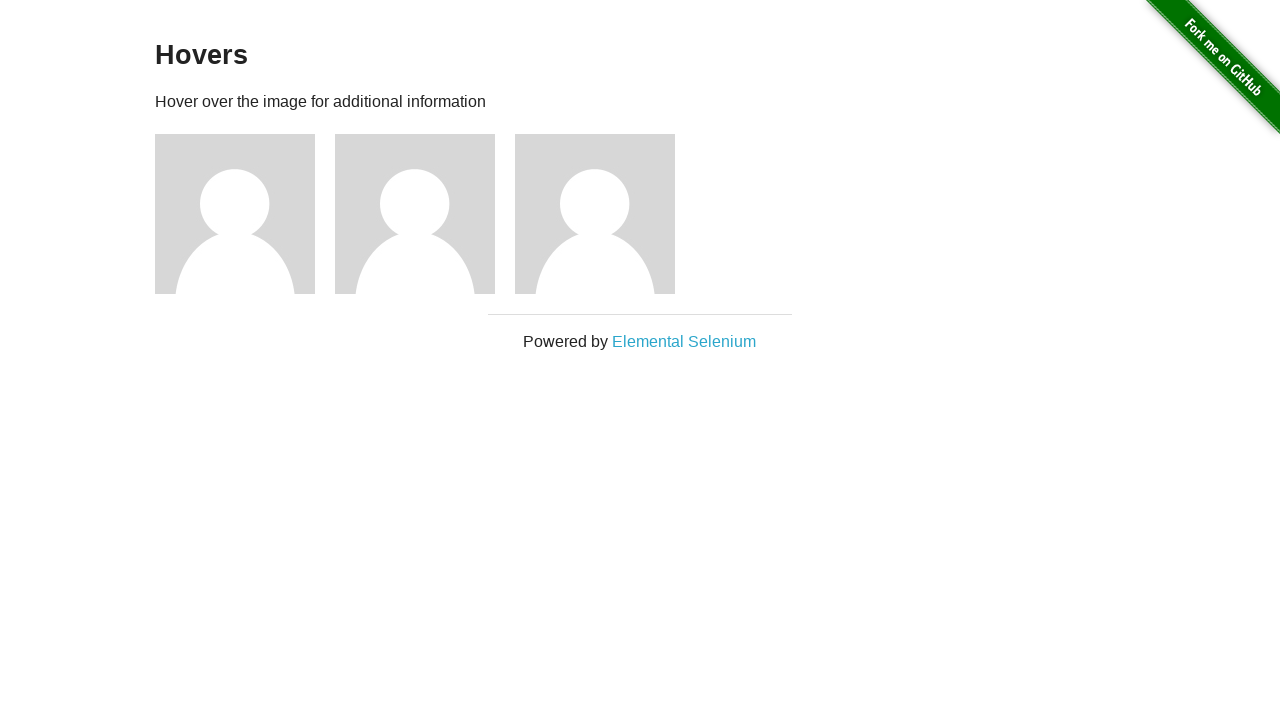

Hovered over figure element 1 at (245, 214) on xpath=//div[@class='figure'] >> nth=0
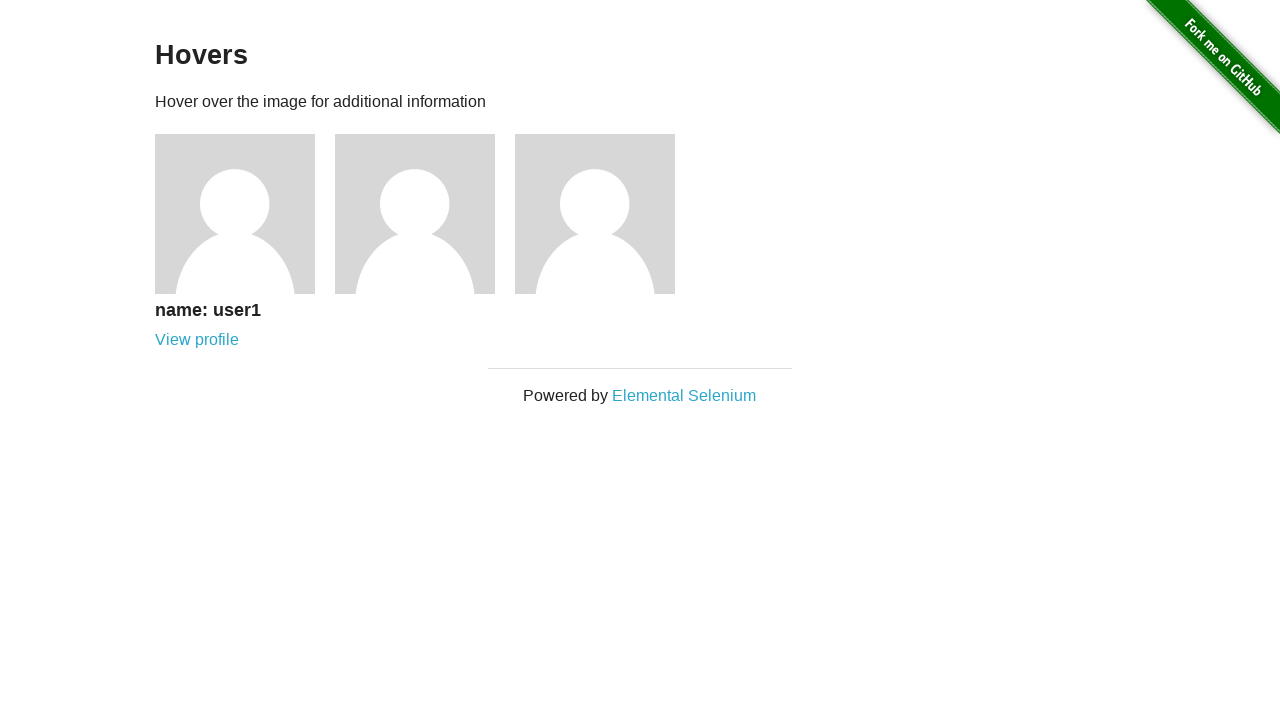

Waited 500ms for hover effect to display on figure 1
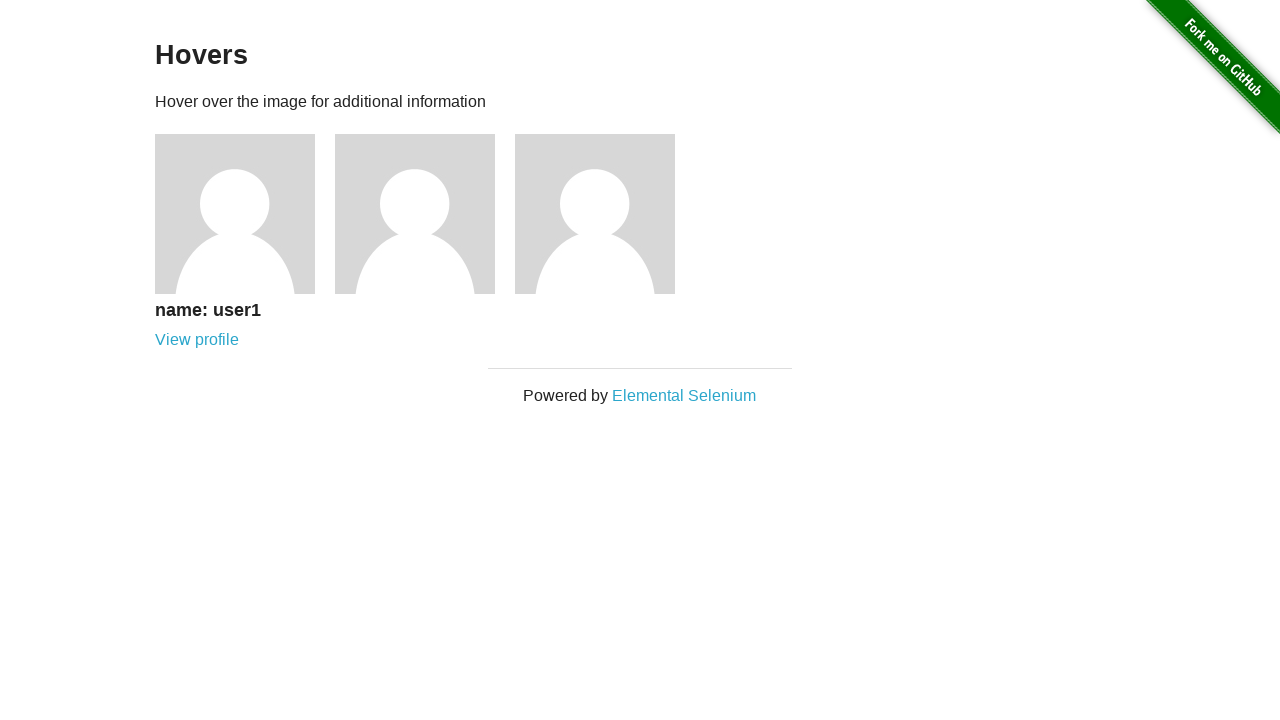

Captured displayed name 'name: user1' from figure 1
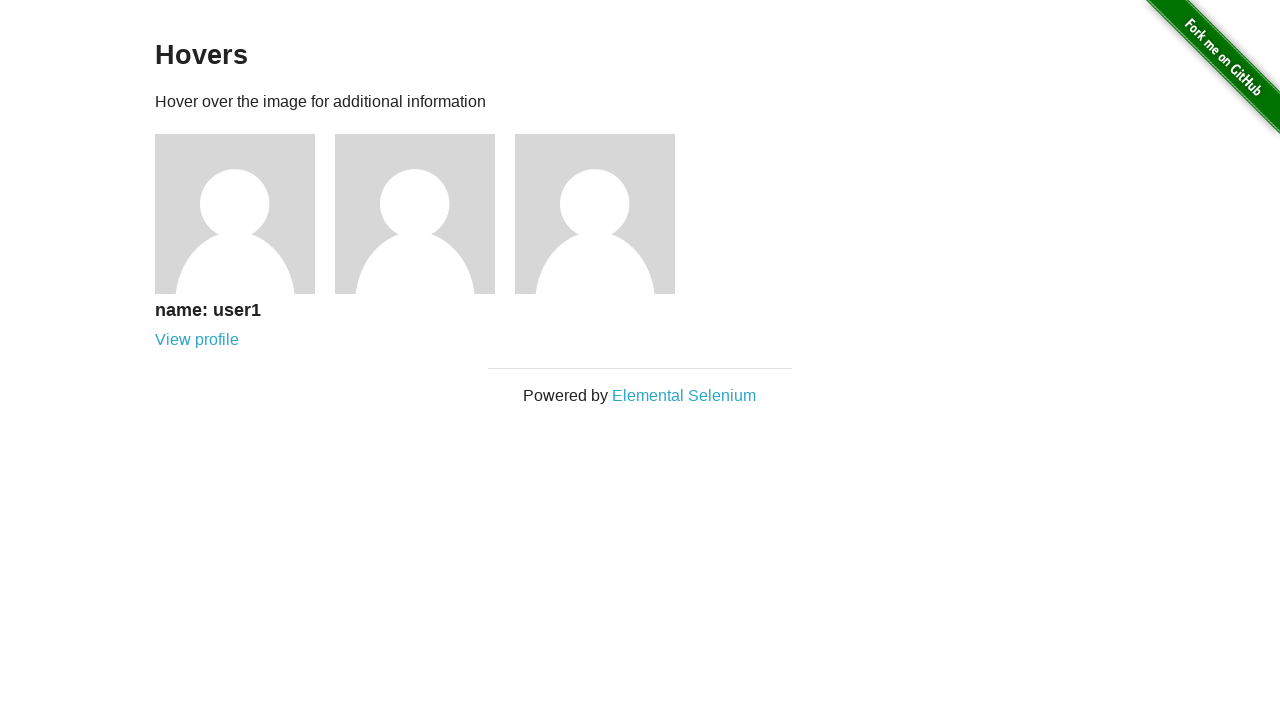

Hovered over figure element 2 at (425, 214) on xpath=//div[@class='figure'] >> nth=1
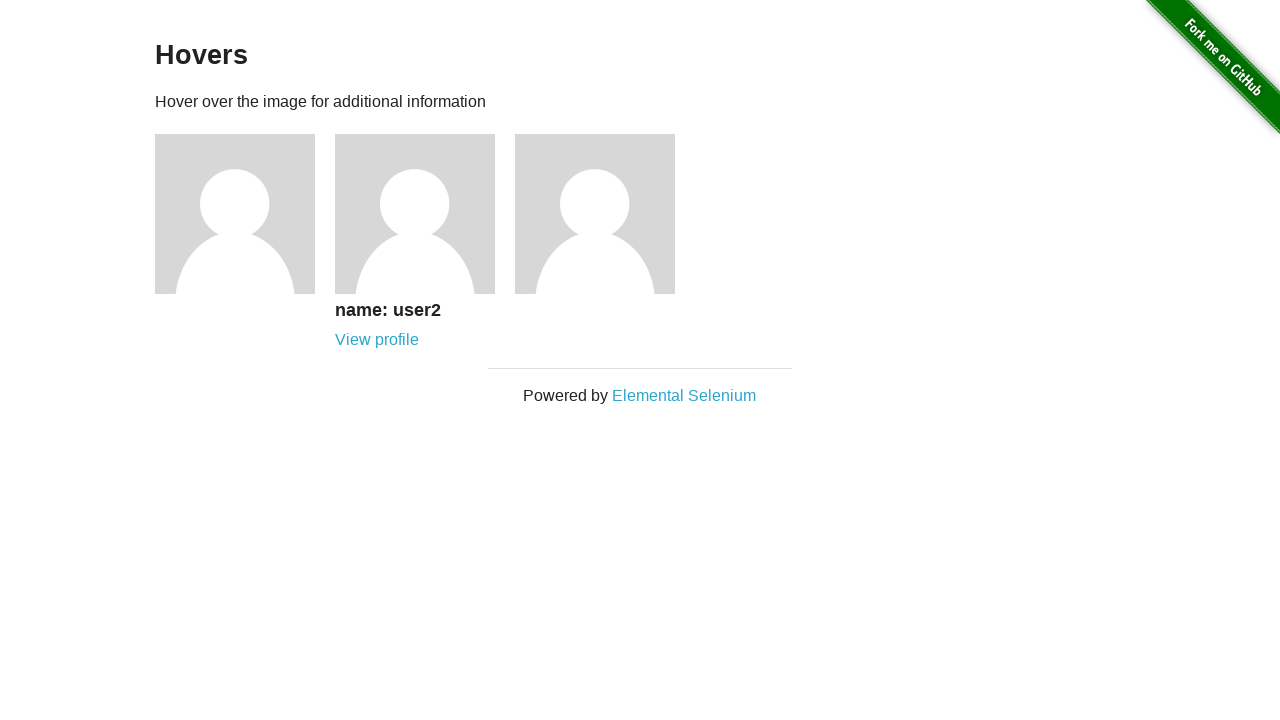

Waited 500ms for hover effect to display on figure 2
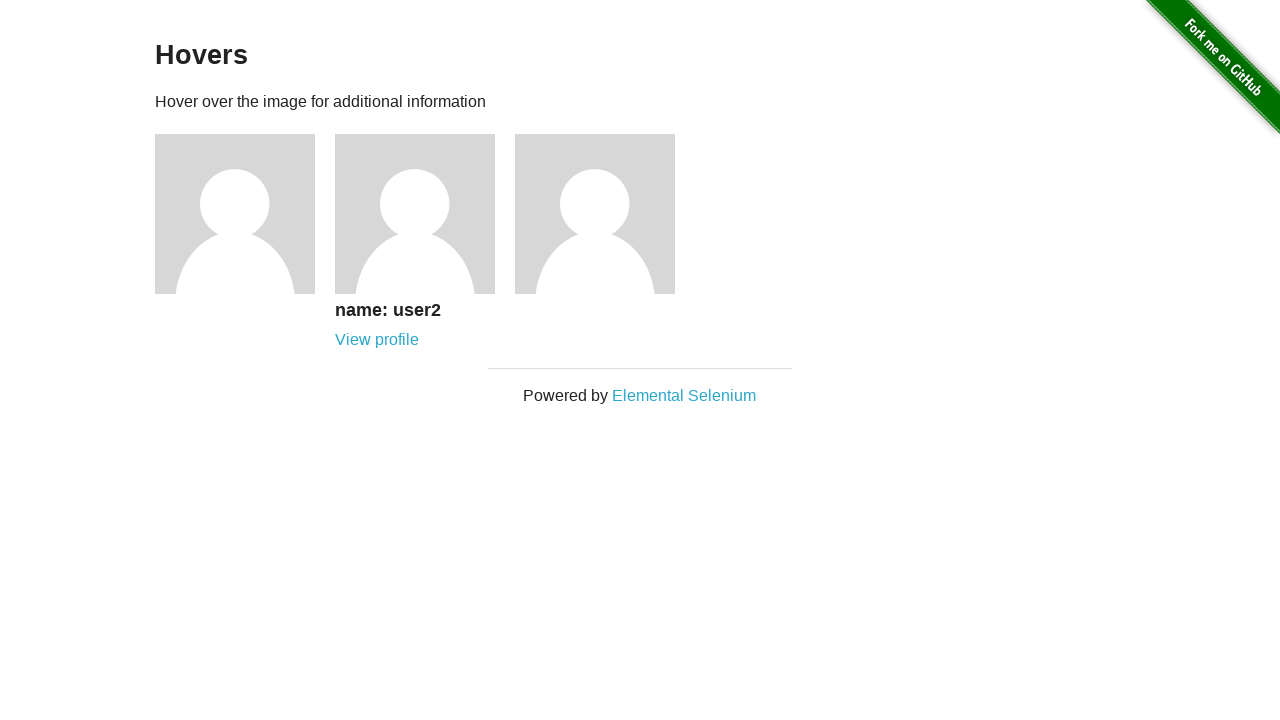

Captured displayed name 'name: user2' from figure 2
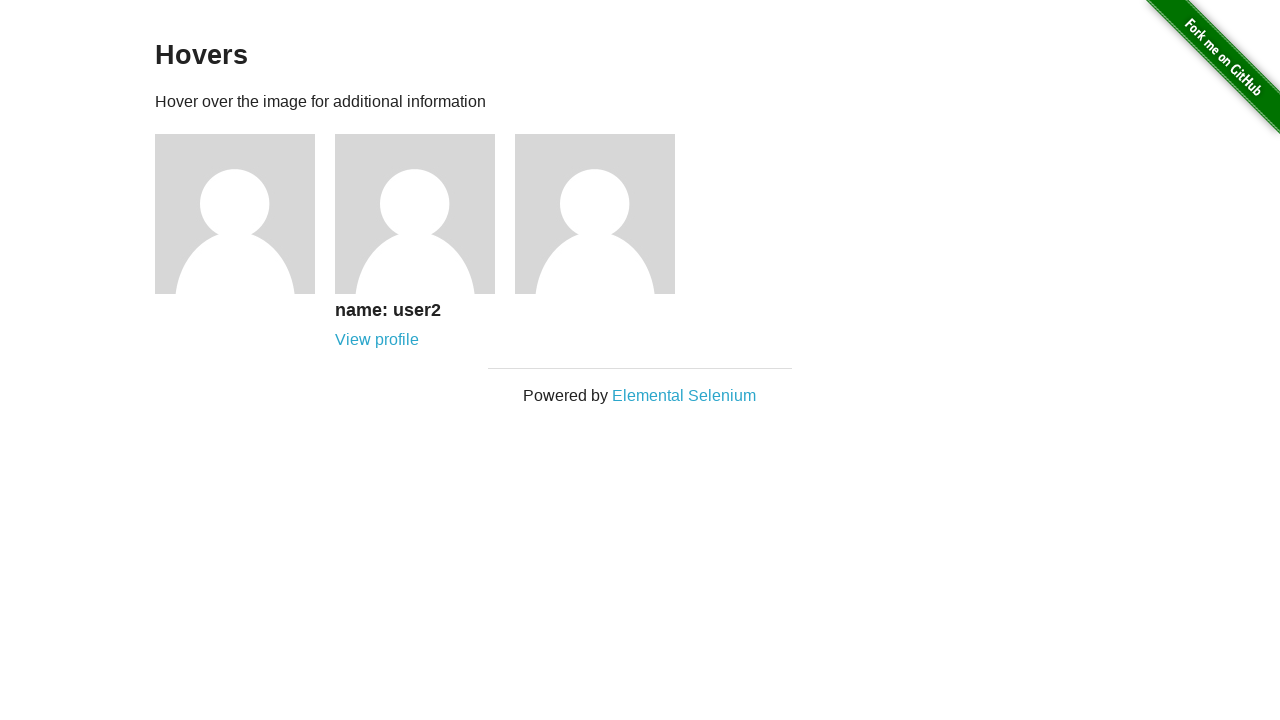

Hovered over figure element 3 at (605, 214) on xpath=//div[@class='figure'] >> nth=2
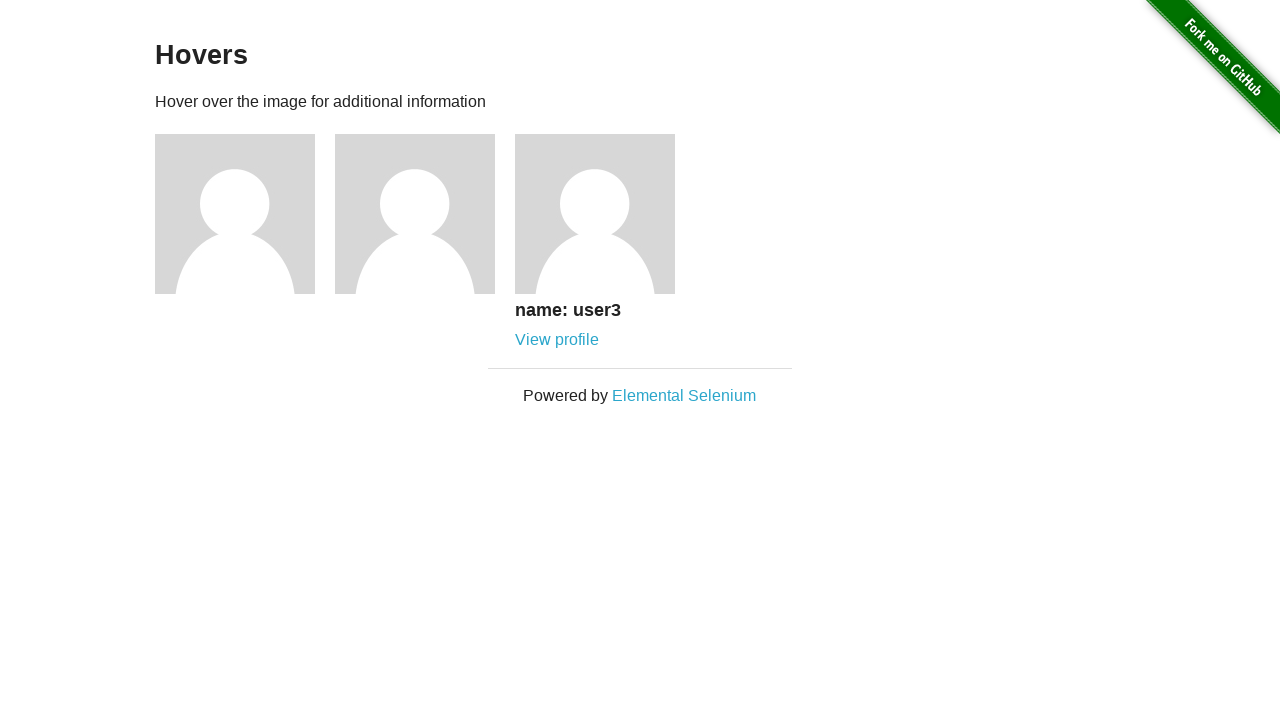

Waited 500ms for hover effect to display on figure 3
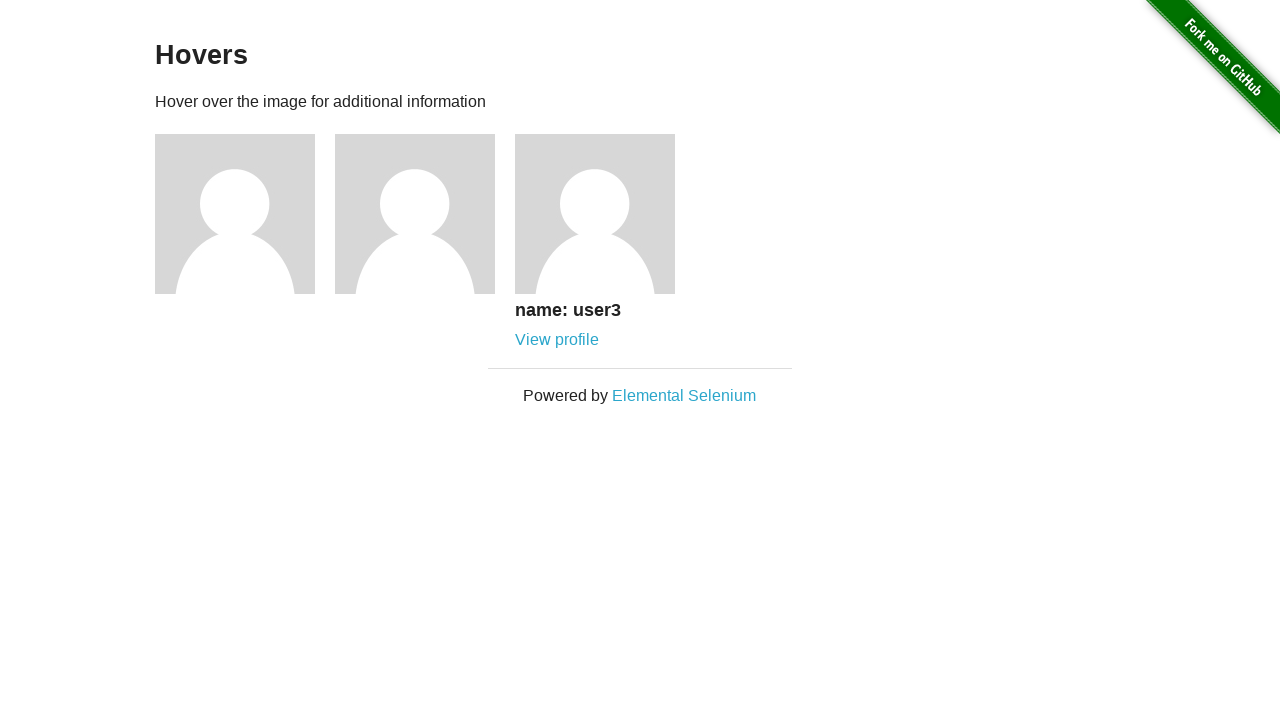

Captured displayed name 'name: user3' from figure 3
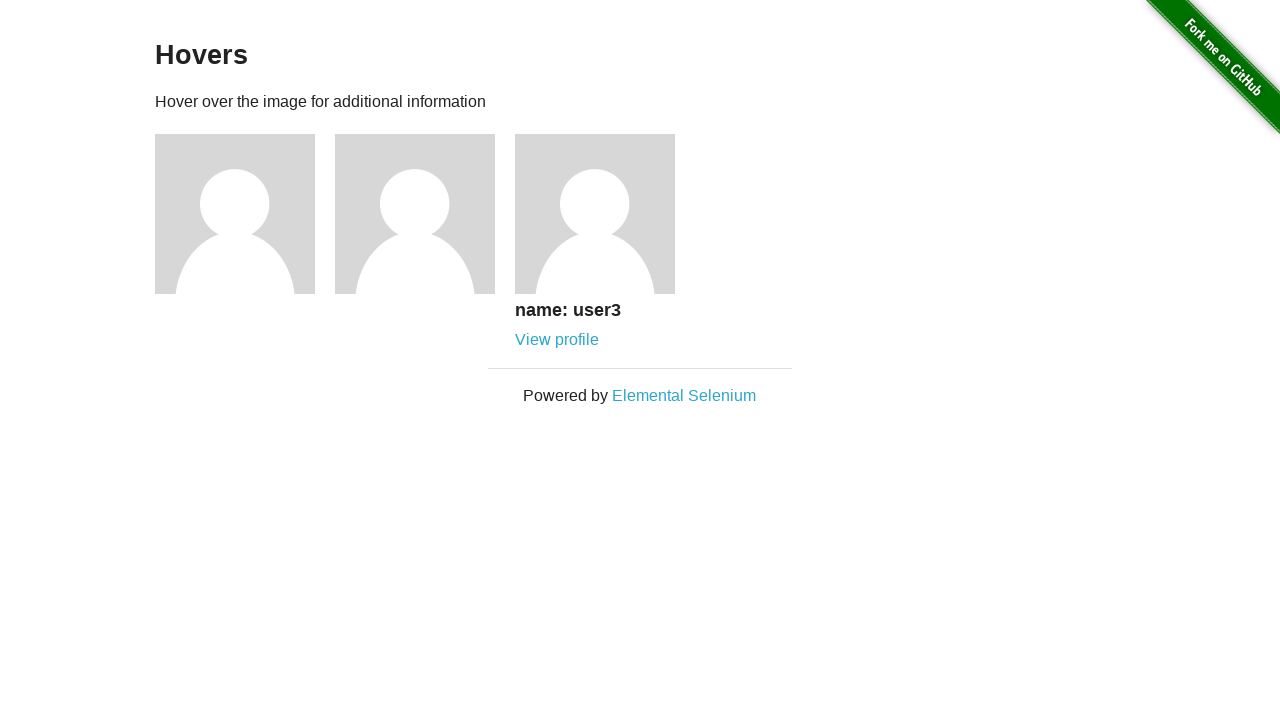

Verified all hovered user names match expected values
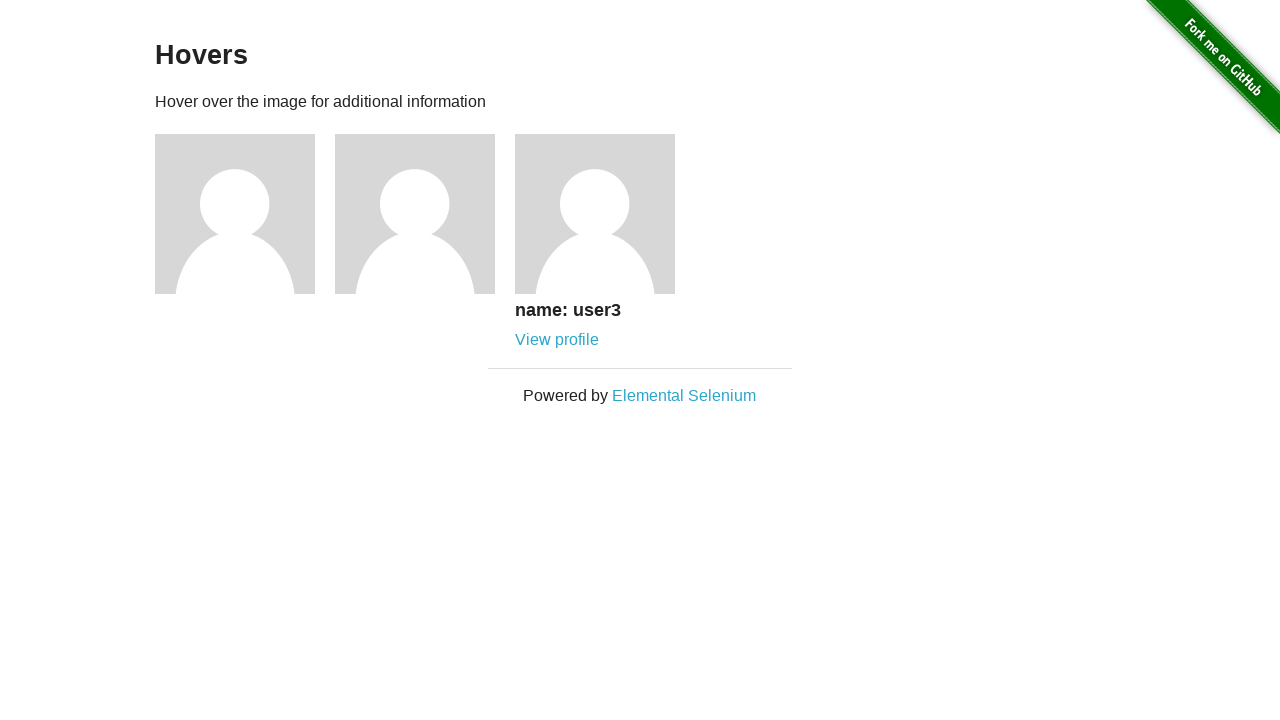

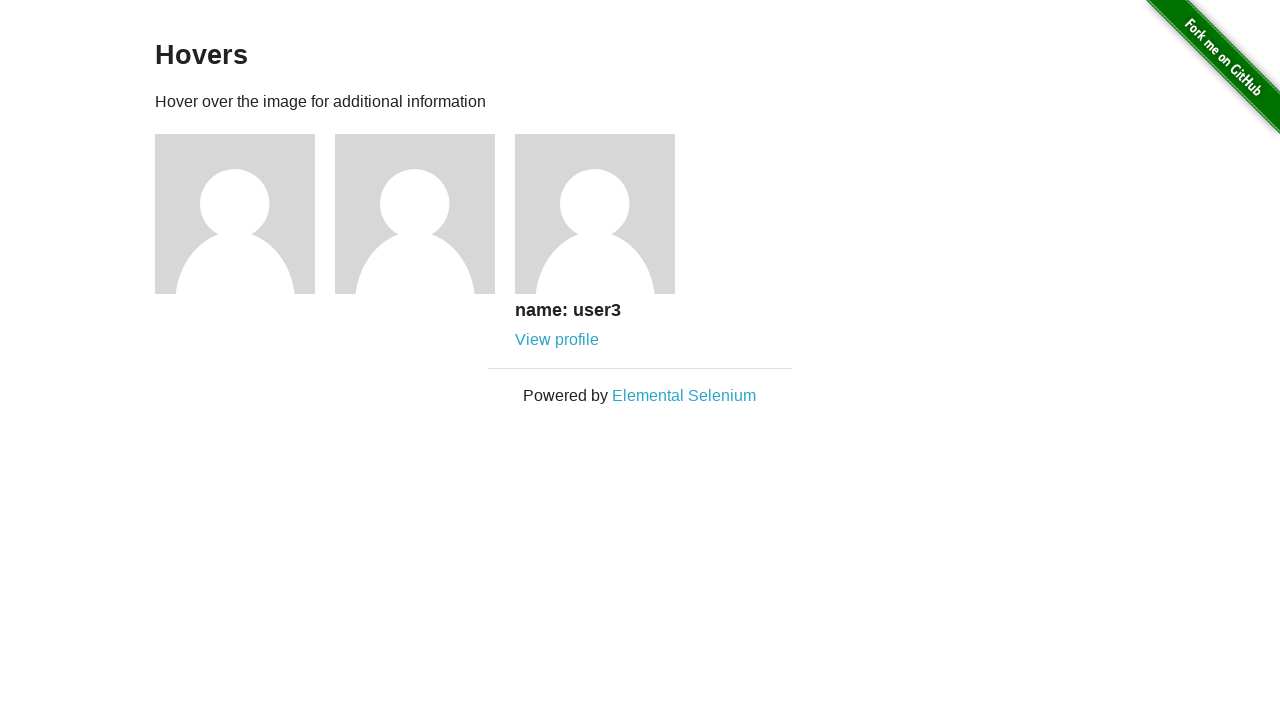